Automates the RPA Challenge by clicking the start button and filling out multiple rounds of a form with personal information fields (first name, last name, address, email, role, company, phone) and submitting each round.

Starting URL: http://www.rpachallenge.com/

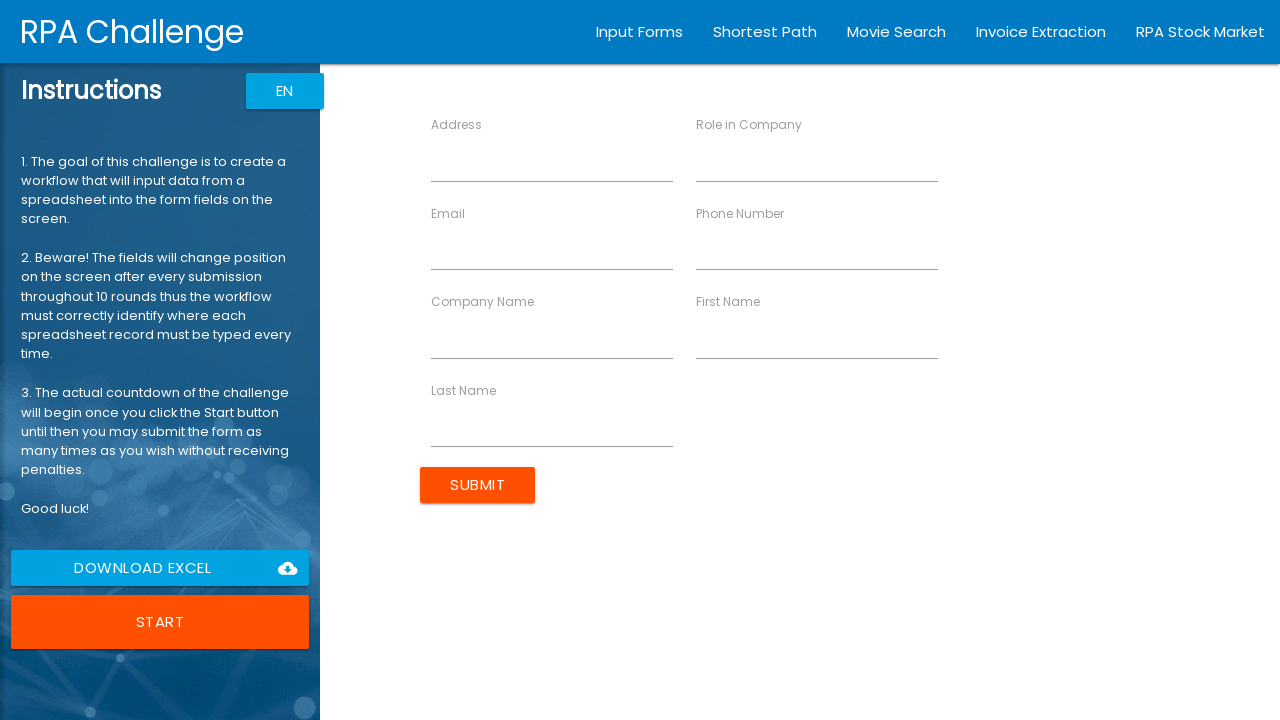

Clicked the start button to begin the RPA Challenge at (160, 622) on xpath=/html/body/app-root/div[2]/app-rpa1/div/div[1]/div[6]/button
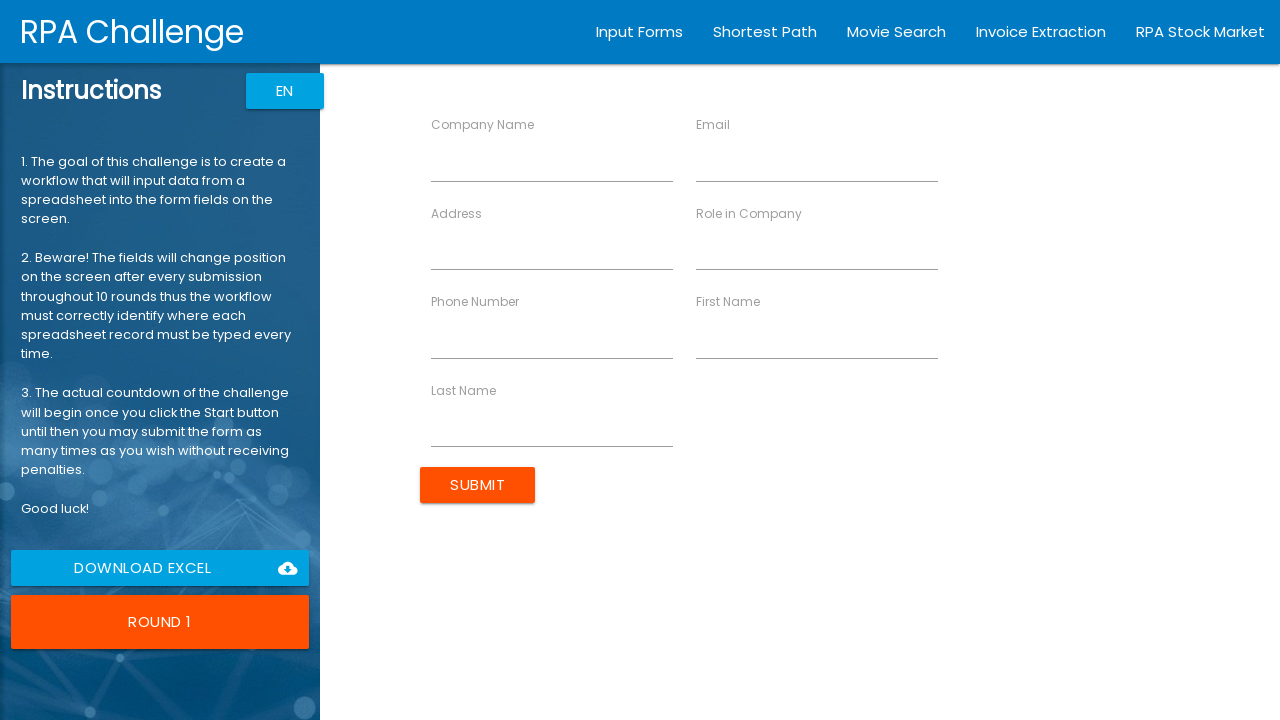

Filled first name field with 'John' on //input[@ng-reflect-name="labelFirstName"]
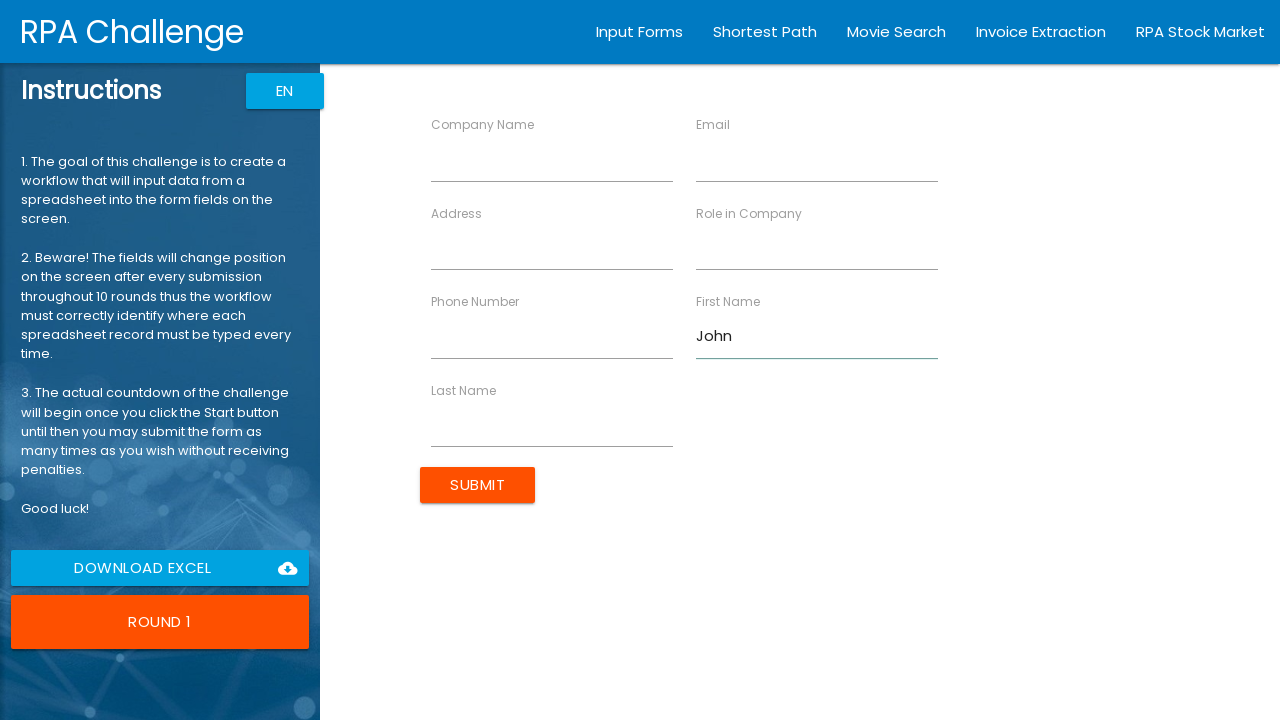

Filled last name field with 'Smith' on //input[@ng-reflect-name="labelLastName"]
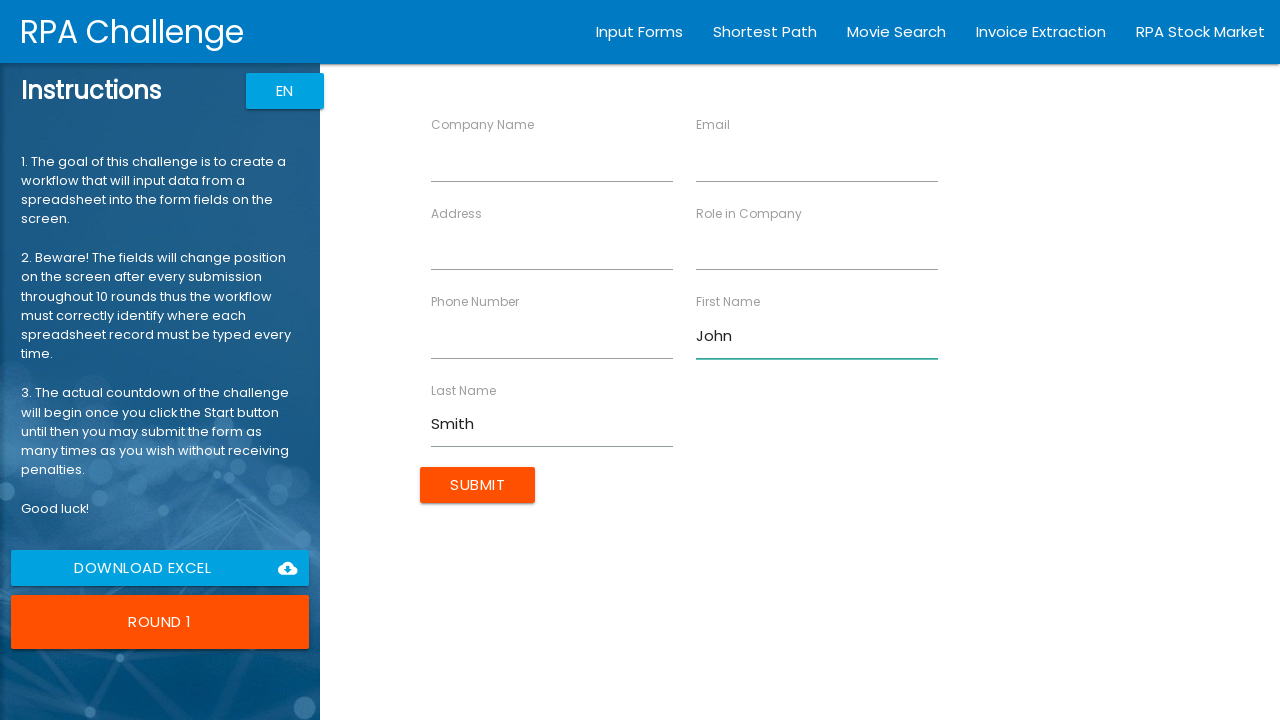

Filled address field with '123 Main Street, Boston' on //input[@ng-reflect-name="labelAddress"]
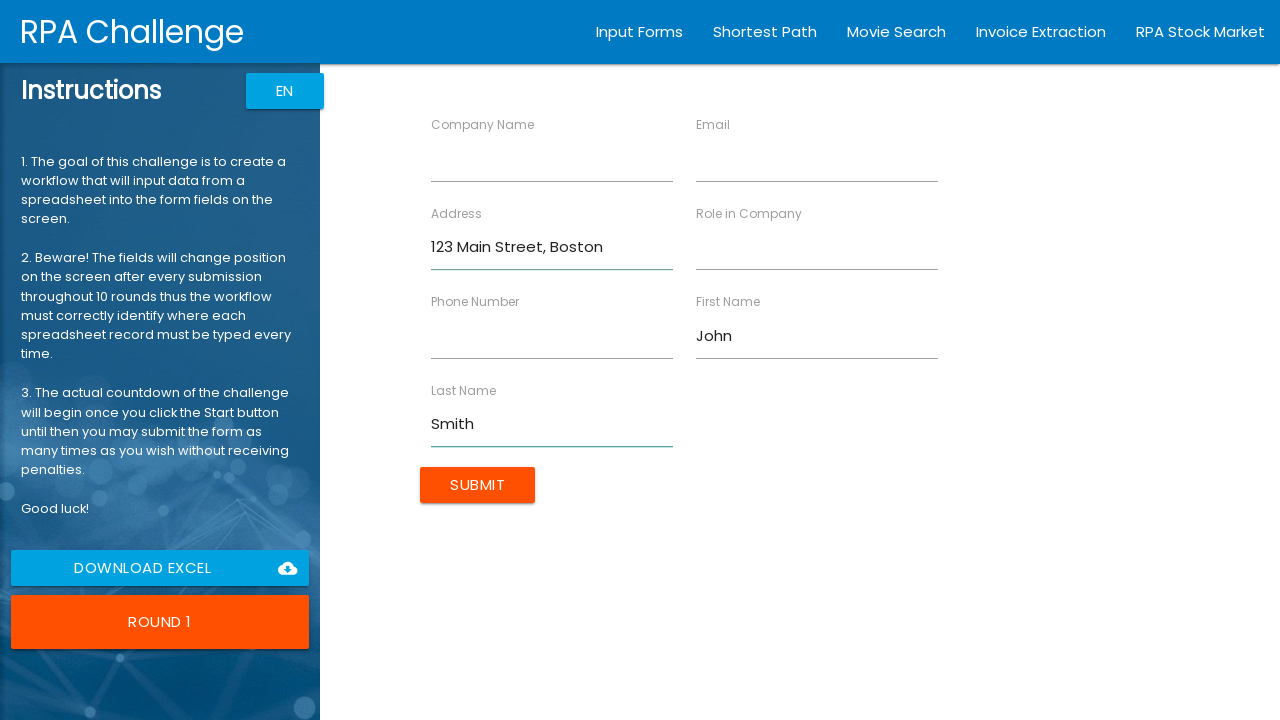

Filled email field with 'john.smith@example.com' on //input[@ng-reflect-name="labelEmail"]
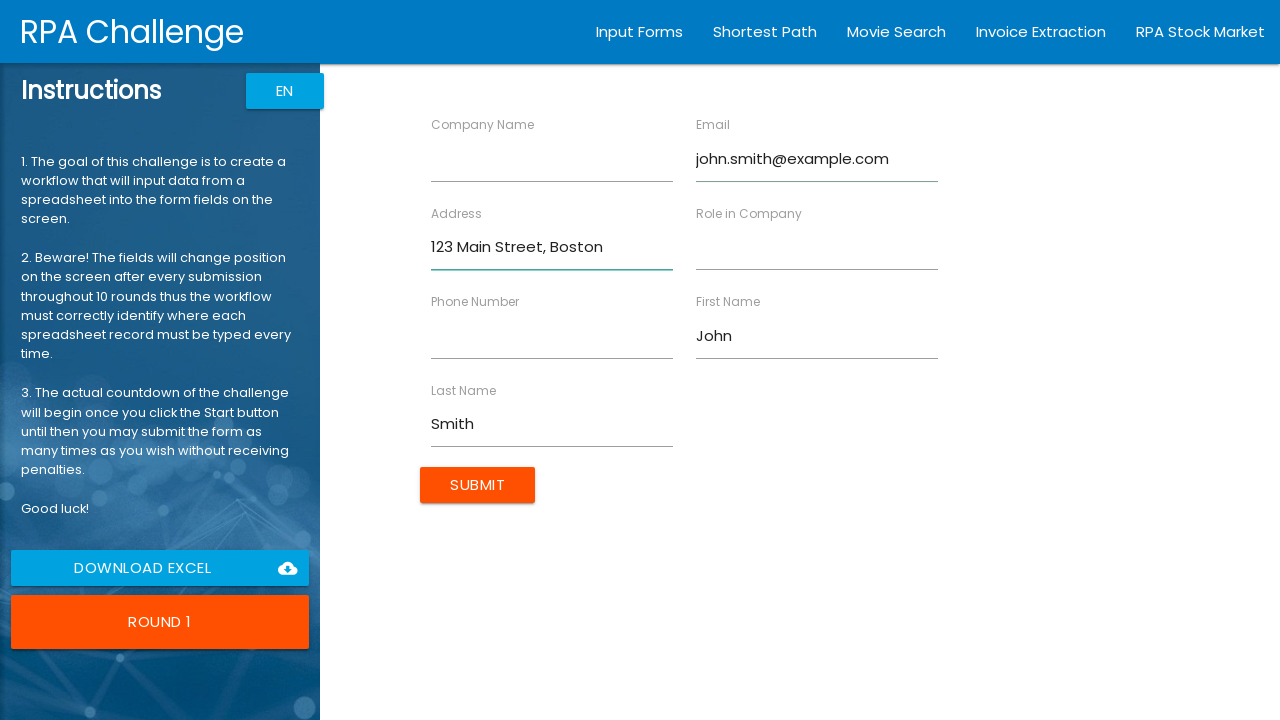

Filled role field with 'Software Engineer' on //input[@ng-reflect-name="labelRole"]
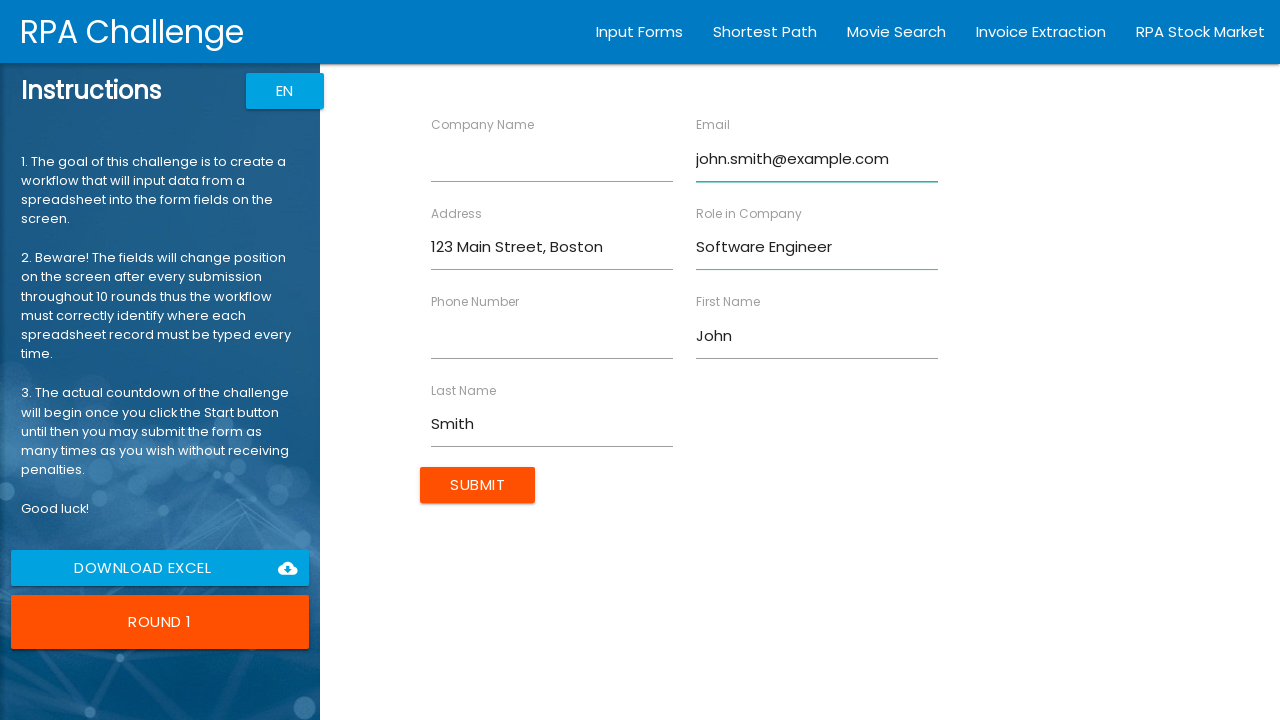

Filled company name field with 'Tech Corp' on //input[@ng-reflect-name="labelCompanyName"]
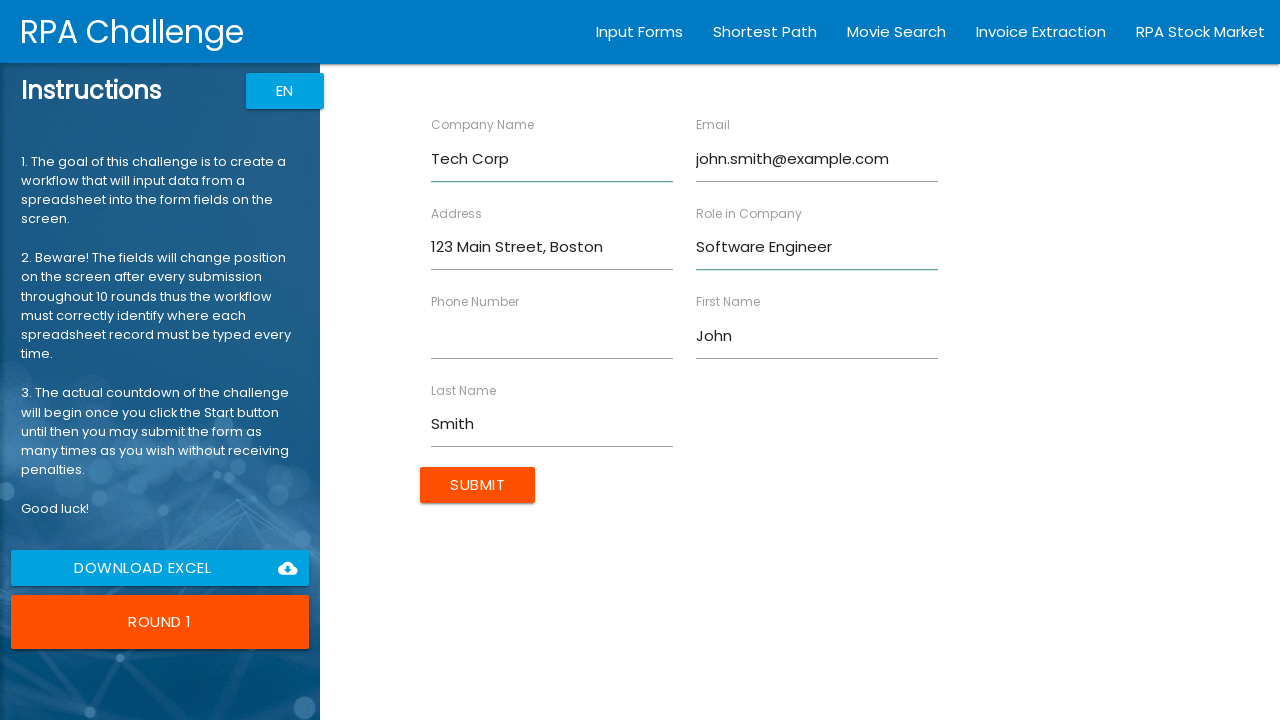

Filled phone field with '5551234567' on //input[@ng-reflect-name="labelPhone"]
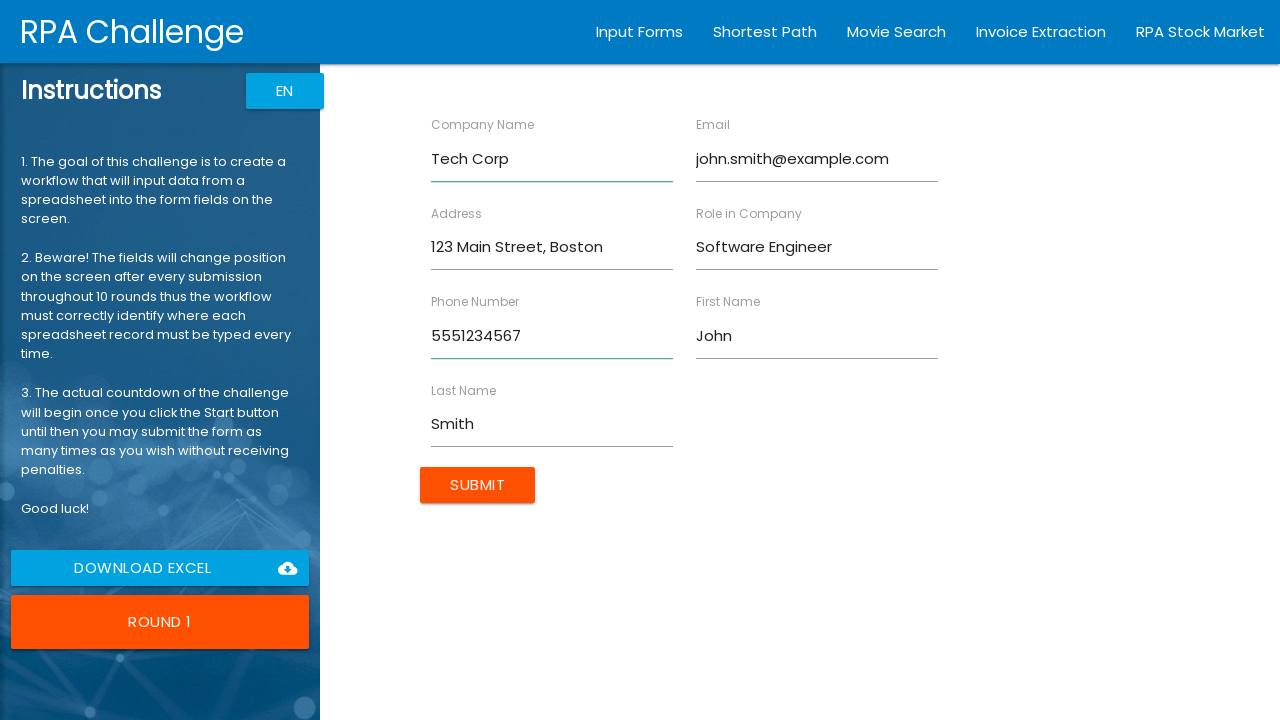

Submitted form for John Smith at (478, 485) on xpath=/html/body/app-root/div[2]/app-rpa1/div/div[2]/form/input
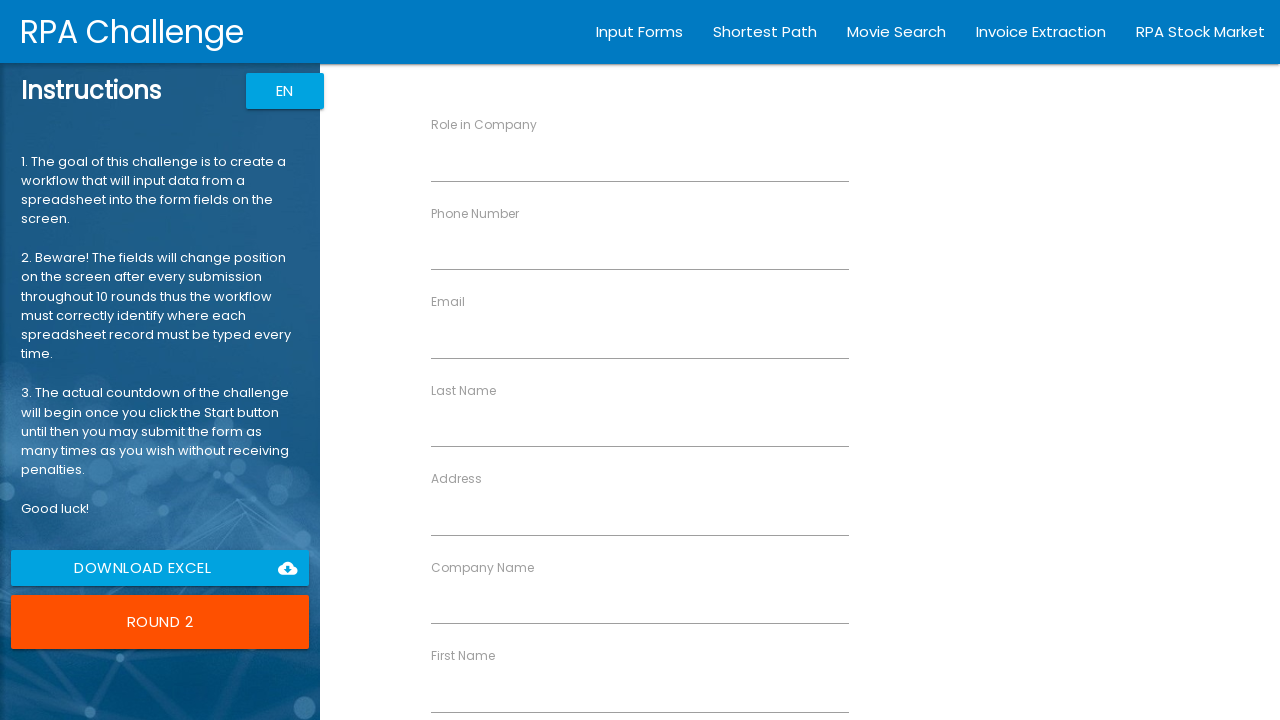

Filled first name field with 'Maria' on //input[@ng-reflect-name="labelFirstName"]
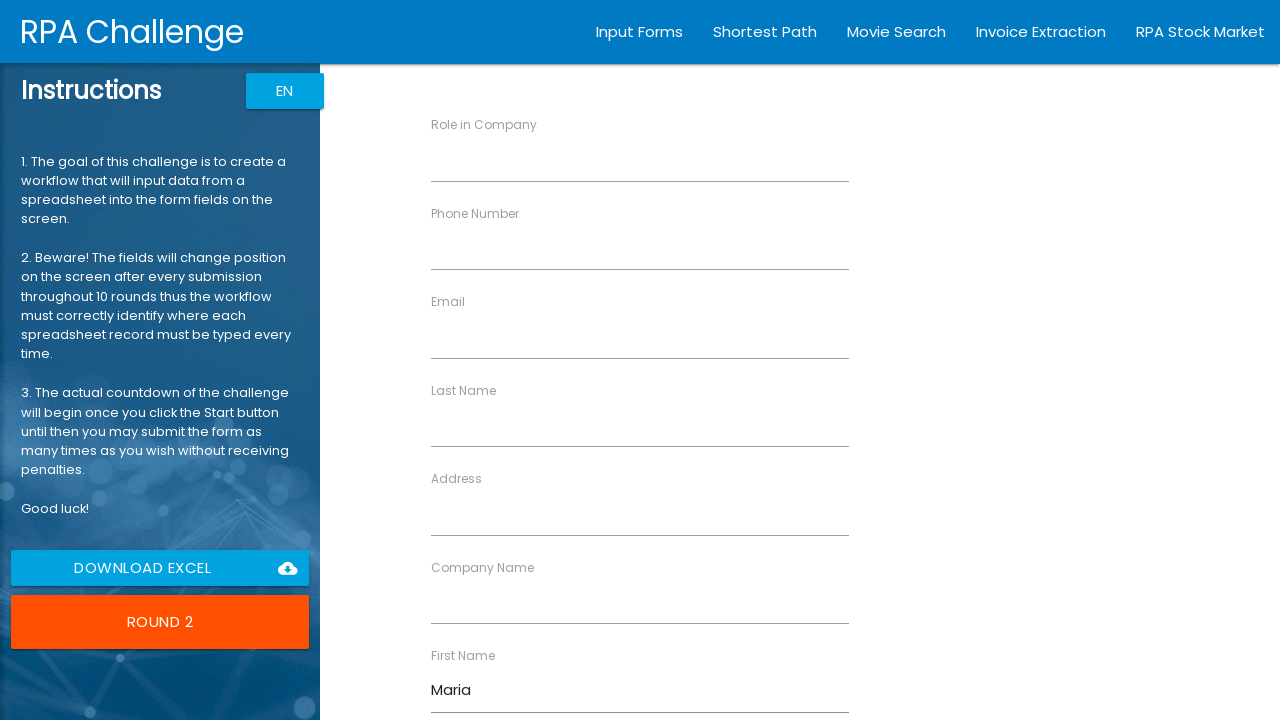

Filled last name field with 'Garcia' on //input[@ng-reflect-name="labelLastName"]
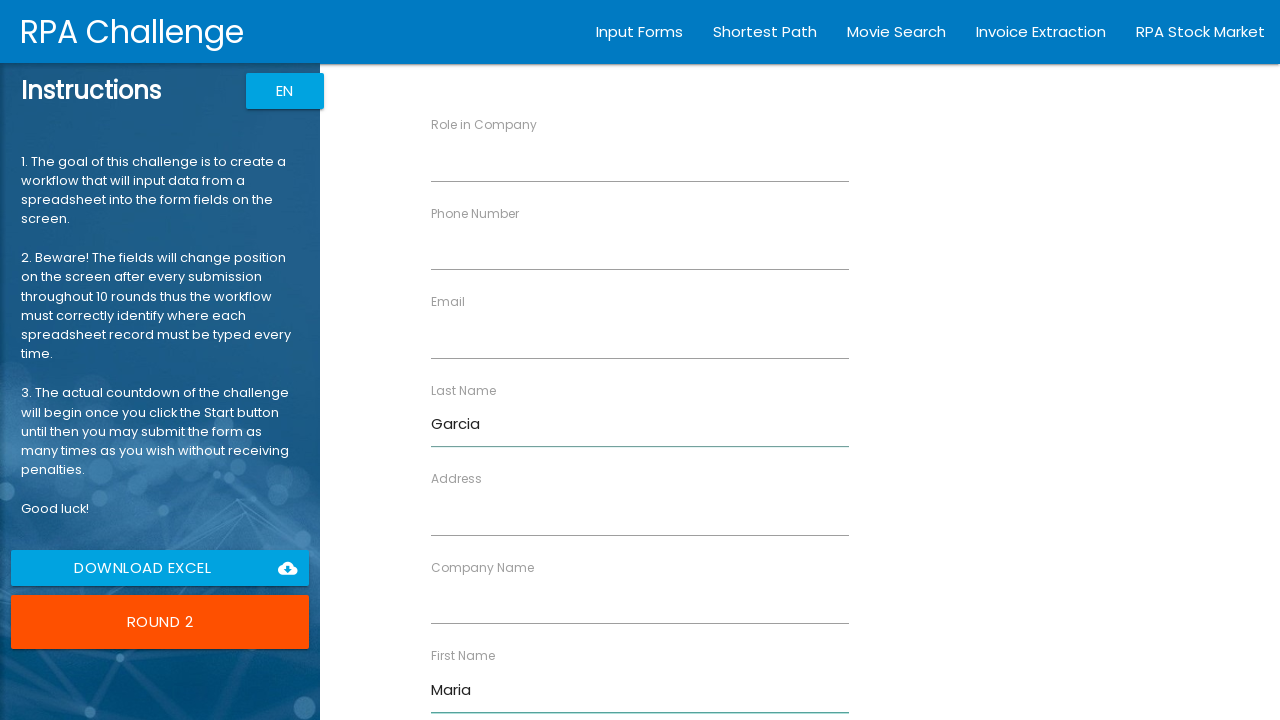

Filled address field with '456 Oak Avenue, Miami' on //input[@ng-reflect-name="labelAddress"]
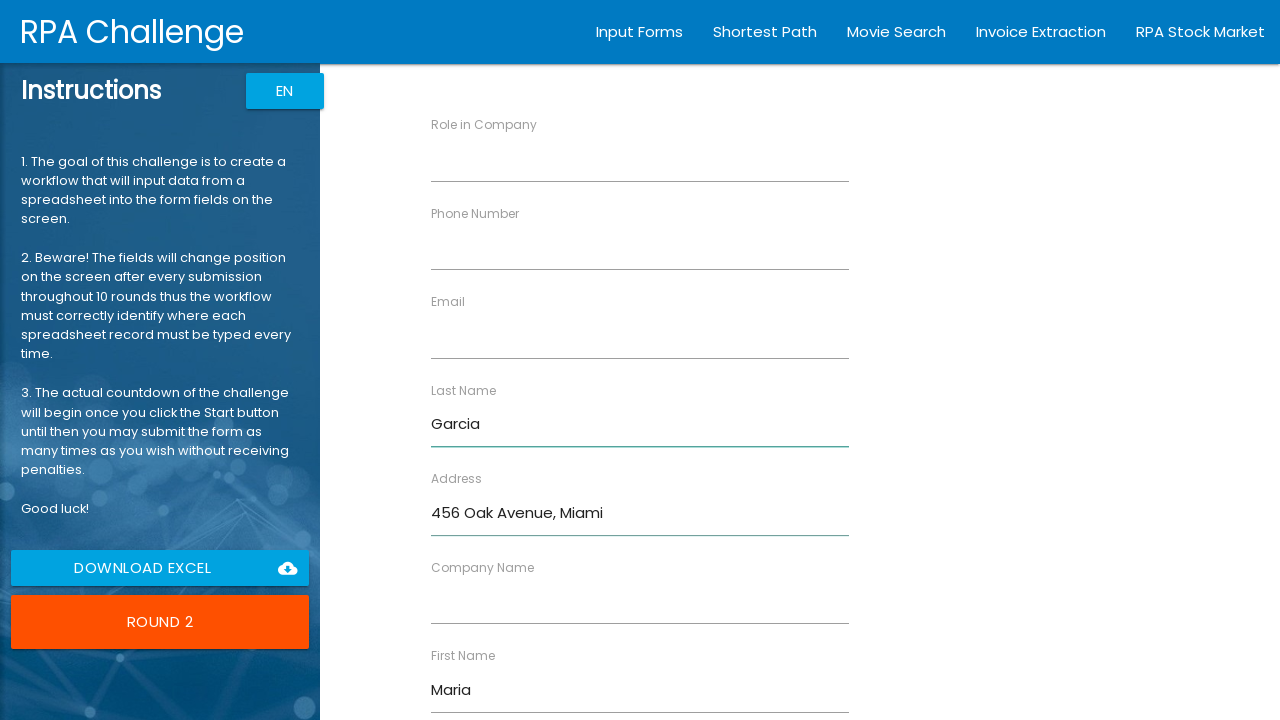

Filled email field with 'maria.garcia@testmail.com' on //input[@ng-reflect-name="labelEmail"]
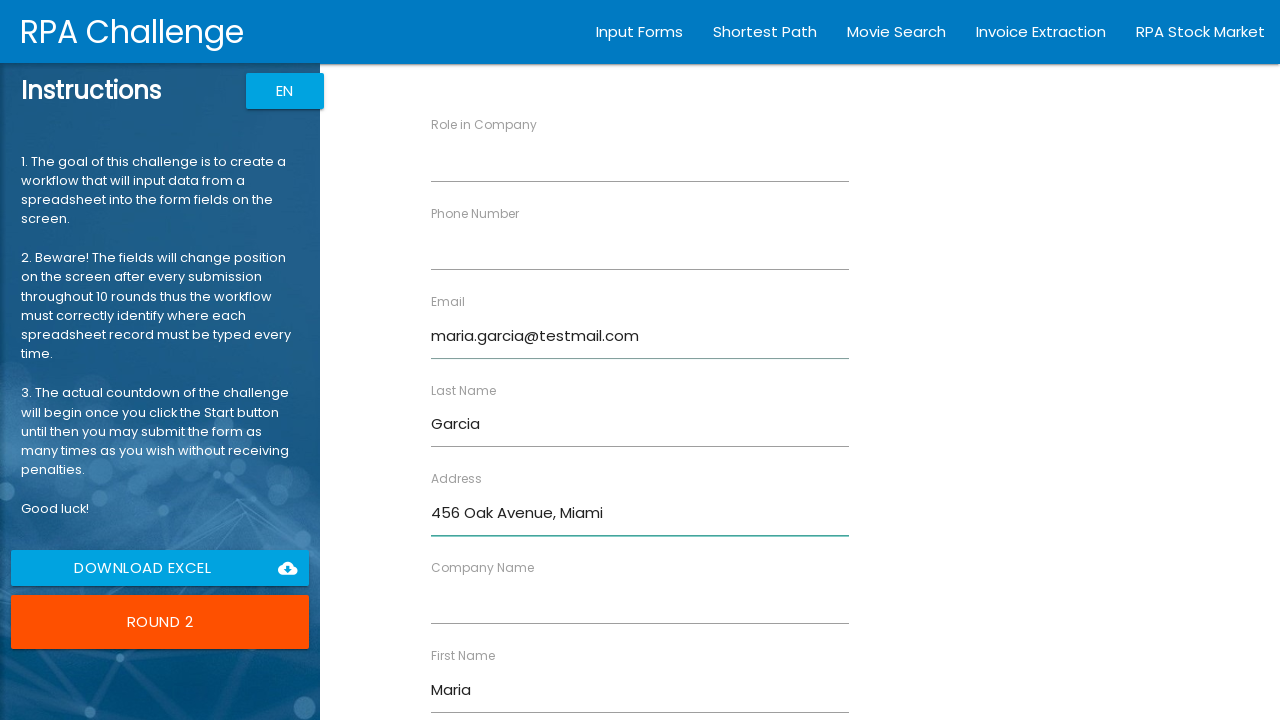

Filled role field with 'Project Manager' on //input[@ng-reflect-name="labelRole"]
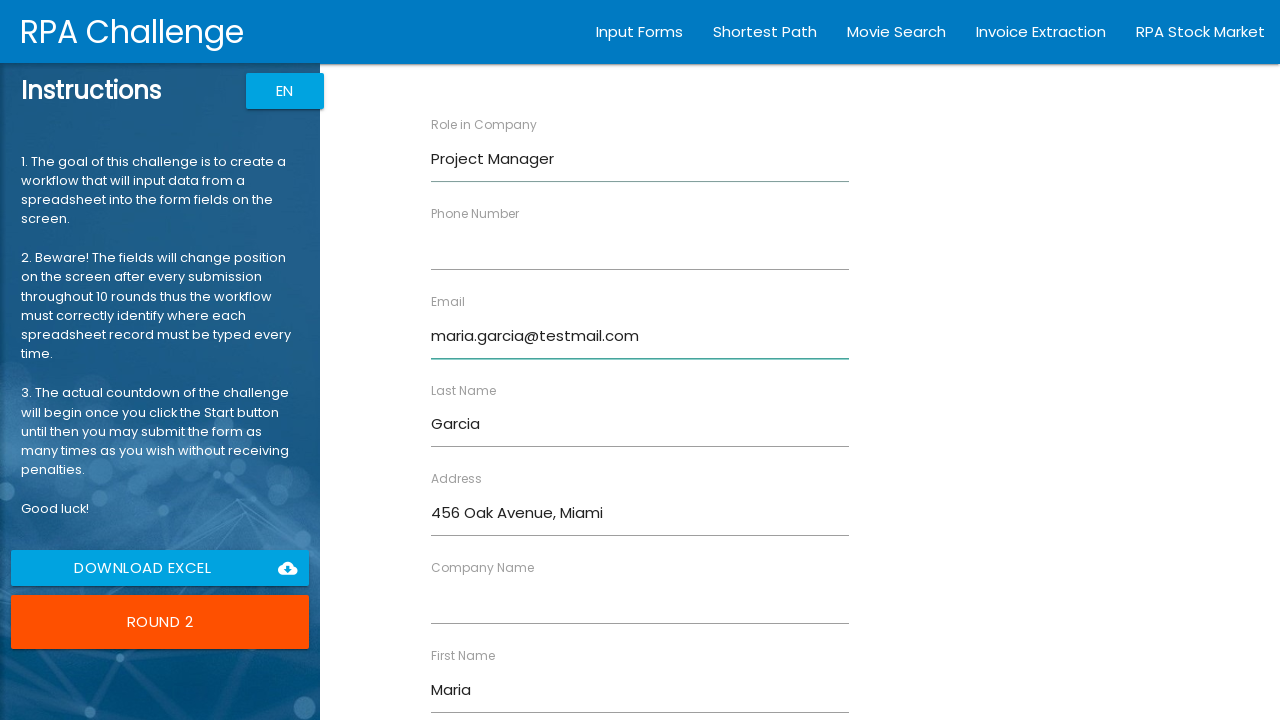

Filled company name field with 'Innovation LLC' on //input[@ng-reflect-name="labelCompanyName"]
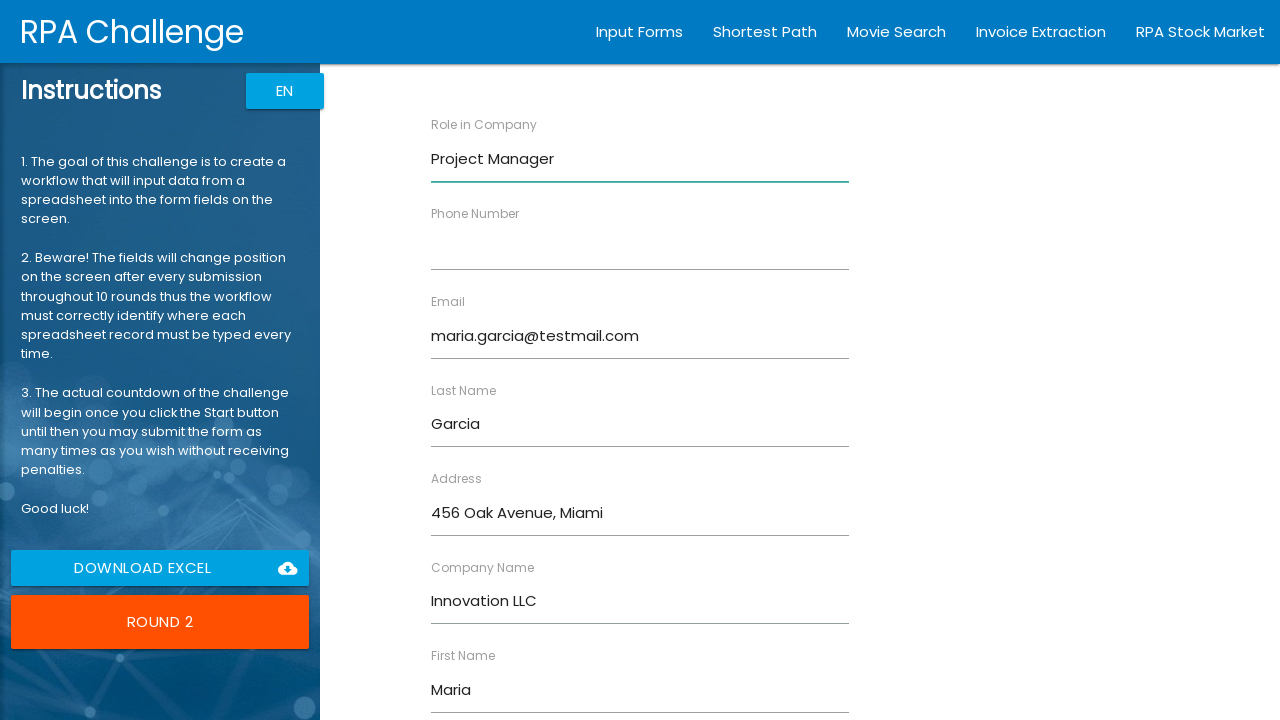

Filled phone field with '5559876543' on //input[@ng-reflect-name="labelPhone"]
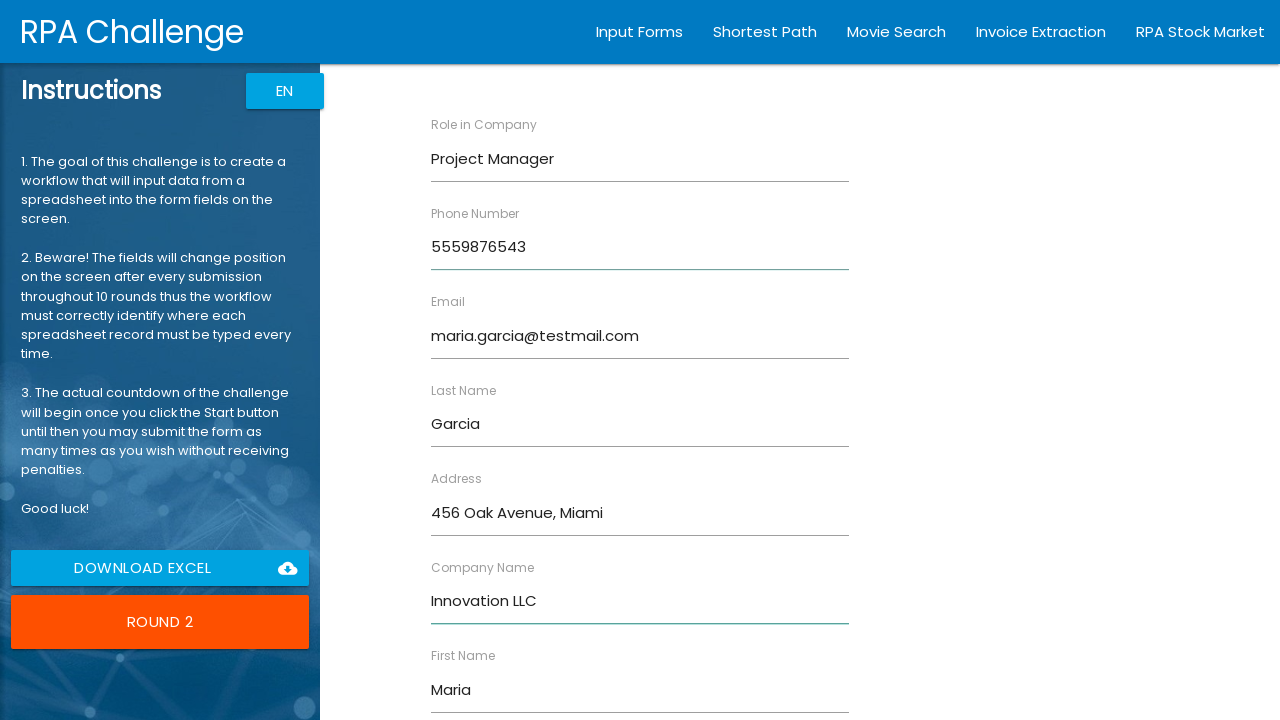

Submitted form for Maria Garcia at (478, 688) on xpath=/html/body/app-root/div[2]/app-rpa1/div/div[2]/form/input
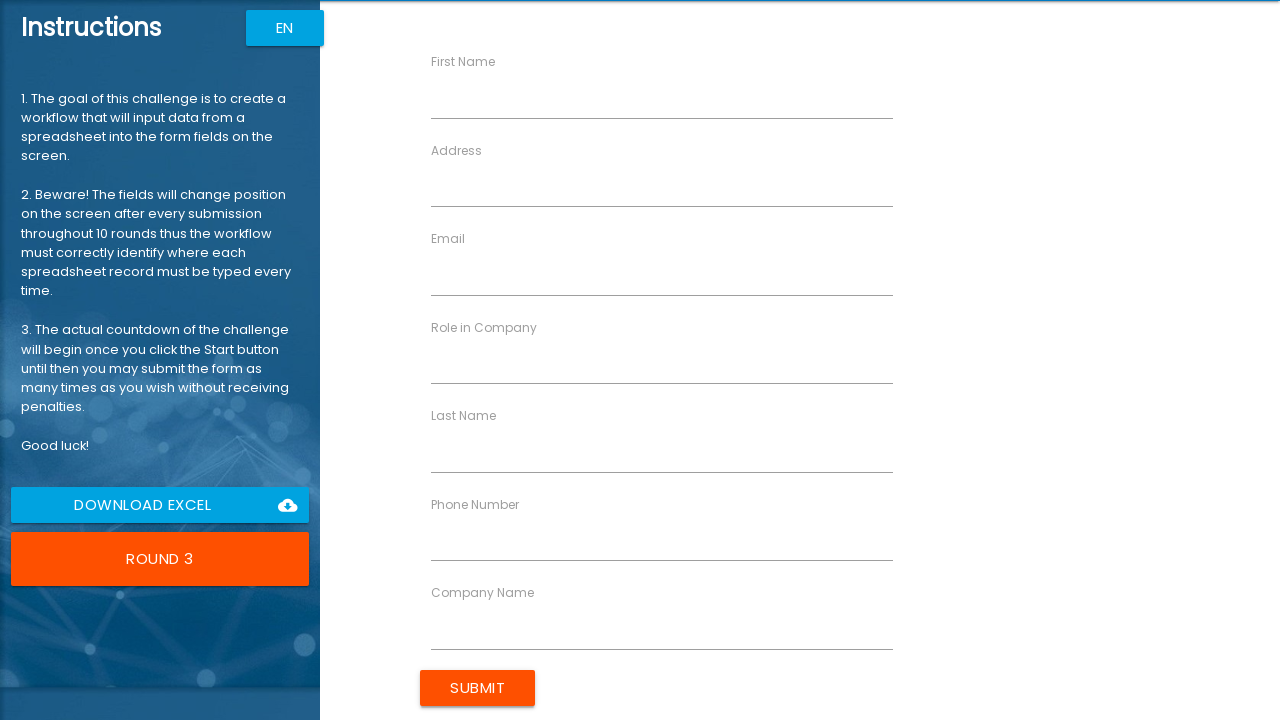

Filled first name field with 'David' on //input[@ng-reflect-name="labelFirstName"]
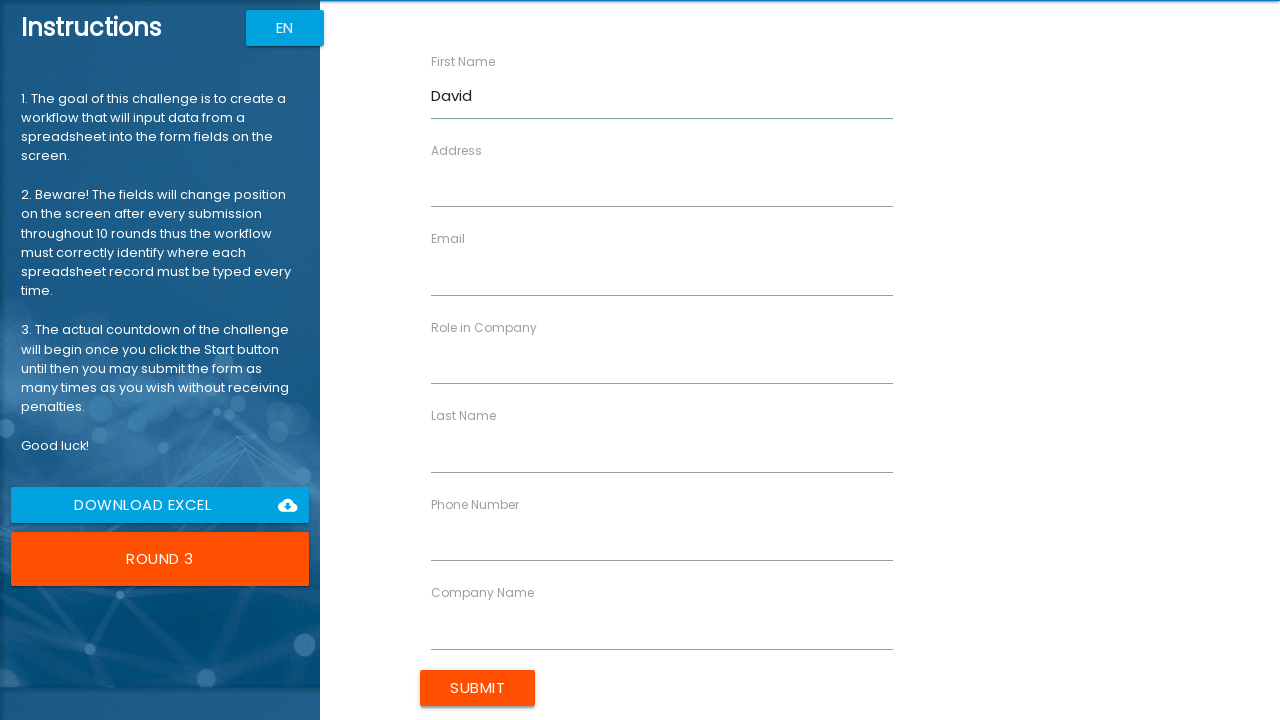

Filled last name field with 'Johnson' on //input[@ng-reflect-name="labelLastName"]
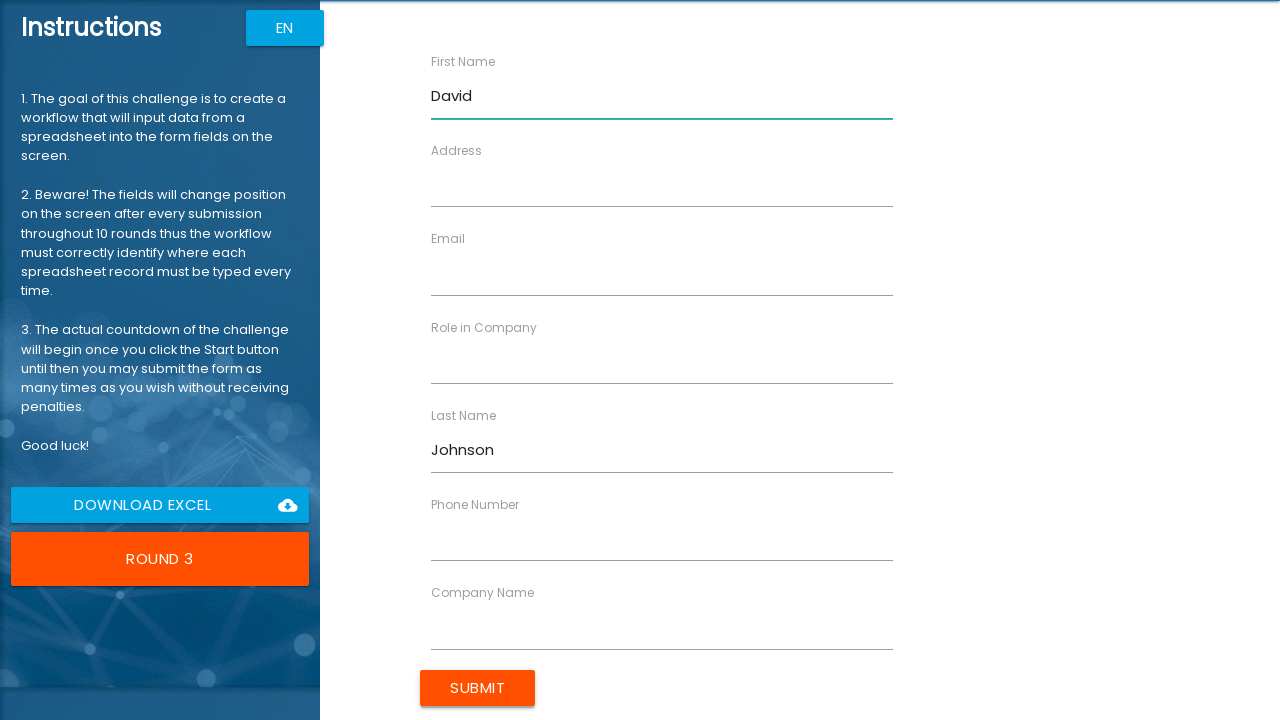

Filled address field with '789 Pine Road, Seattle' on //input[@ng-reflect-name="labelAddress"]
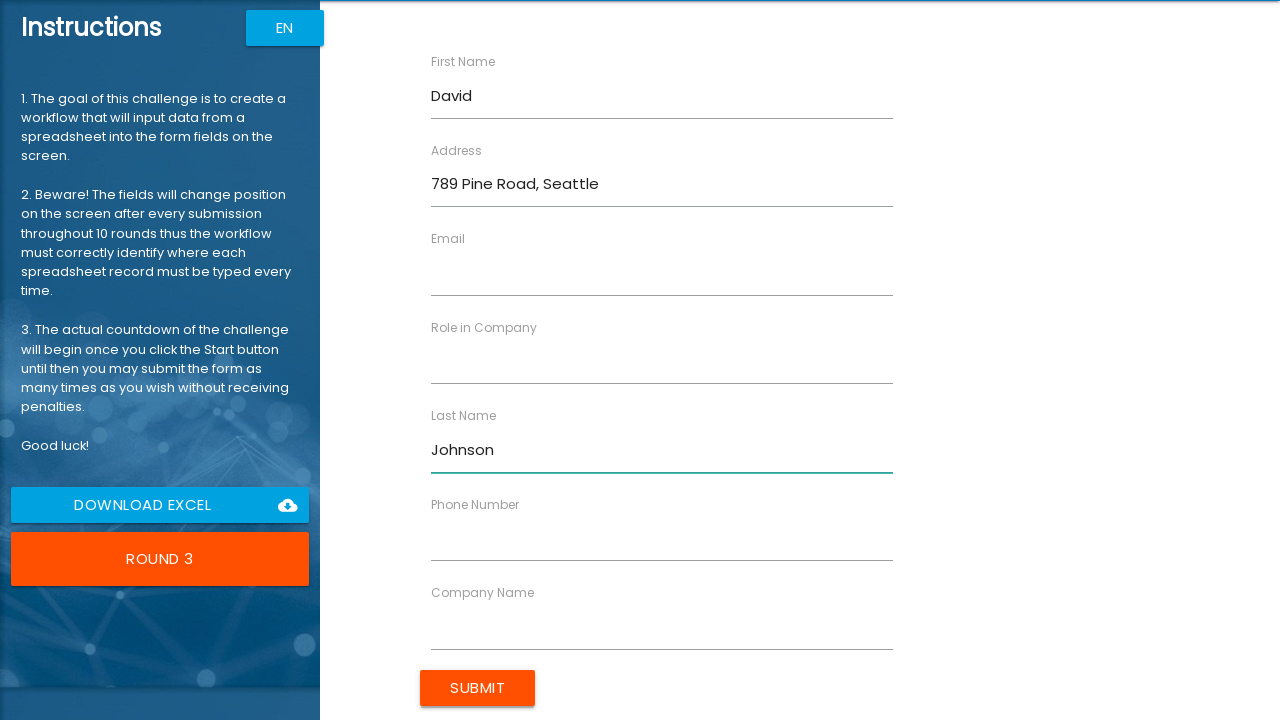

Filled email field with 'david.j@sample.org' on //input[@ng-reflect-name="labelEmail"]
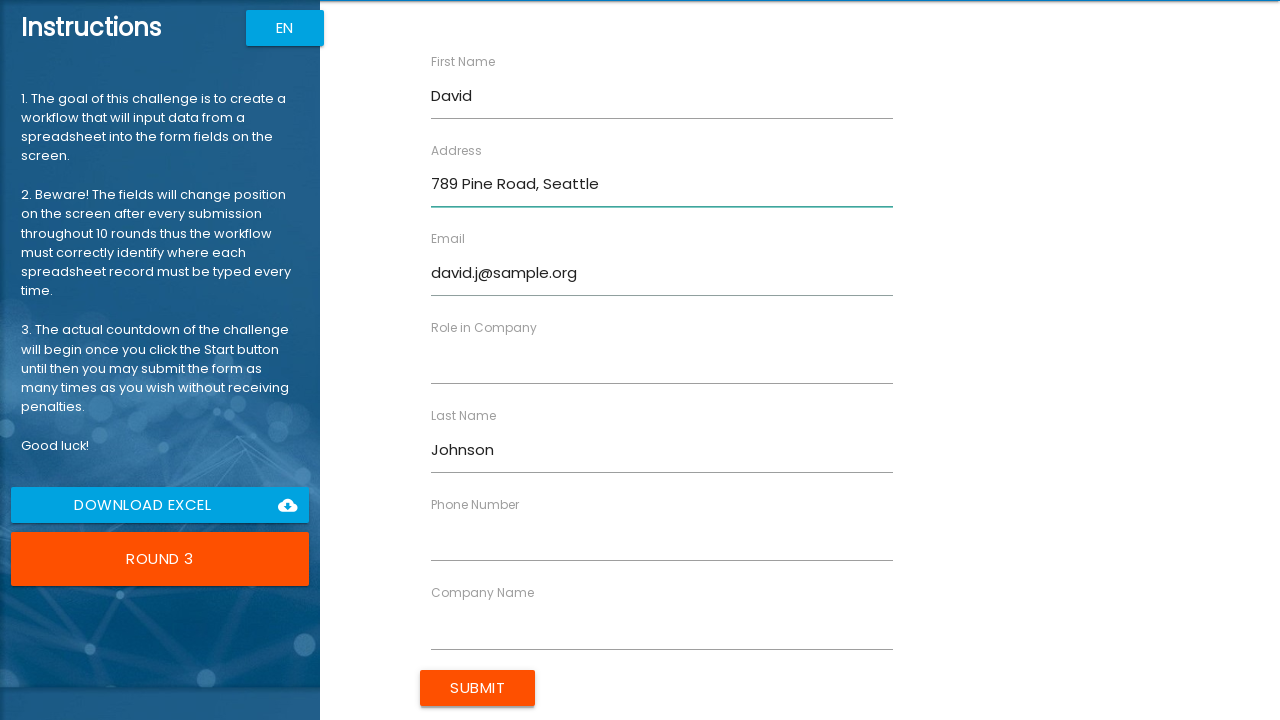

Filled role field with 'Data Analyst' on //input[@ng-reflect-name="labelRole"]
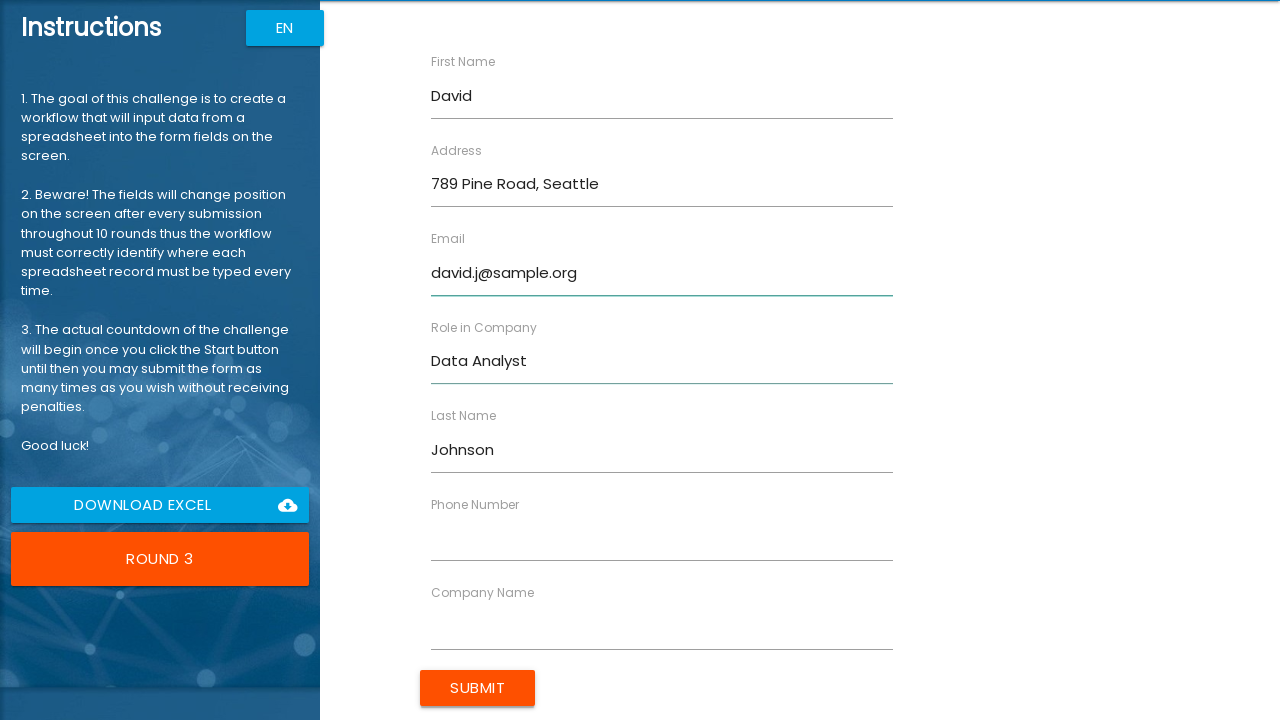

Filled company name field with 'Analytics Inc' on //input[@ng-reflect-name="labelCompanyName"]
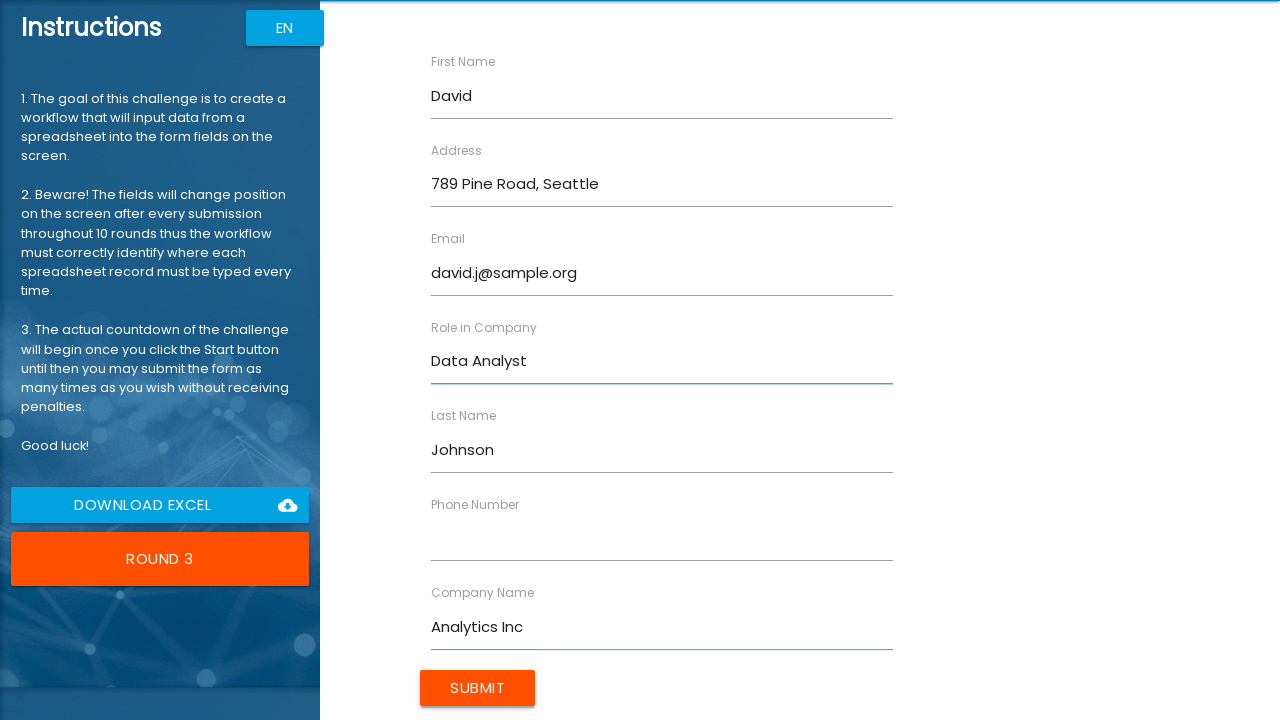

Filled phone field with '5554567890' on //input[@ng-reflect-name="labelPhone"]
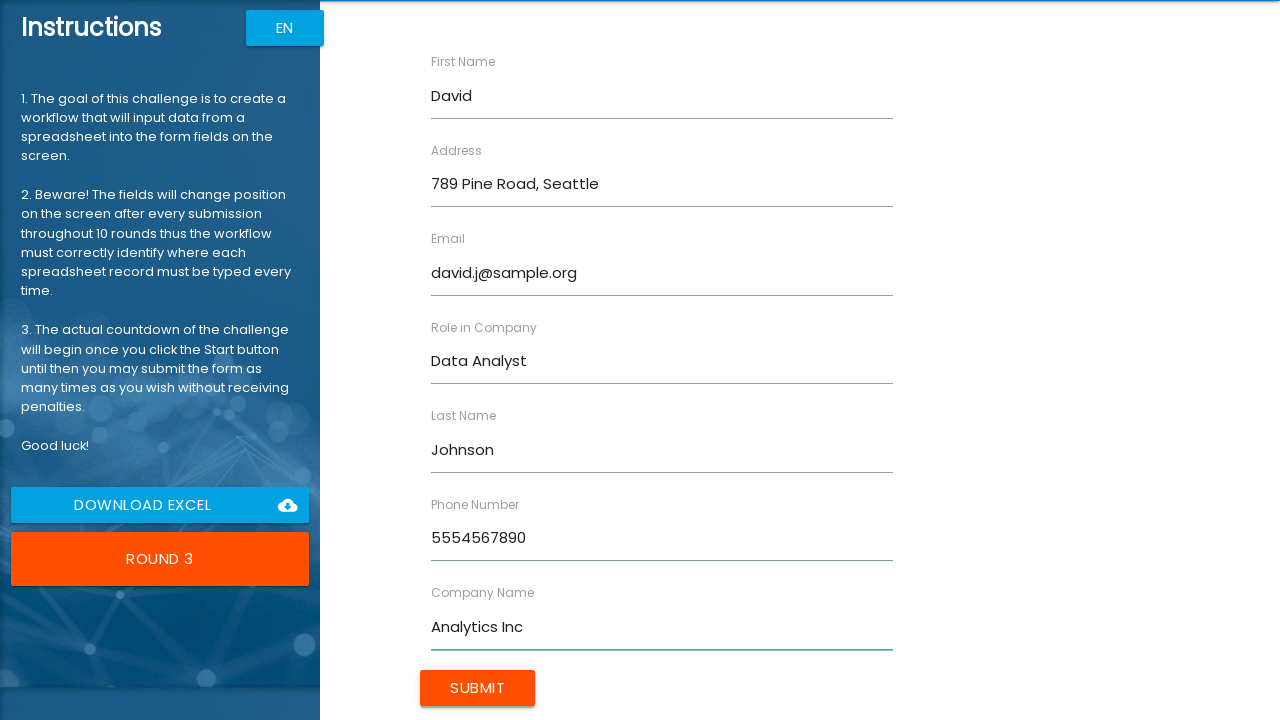

Submitted form for David Johnson at (478, 688) on xpath=/html/body/app-root/div[2]/app-rpa1/div/div[2]/form/input
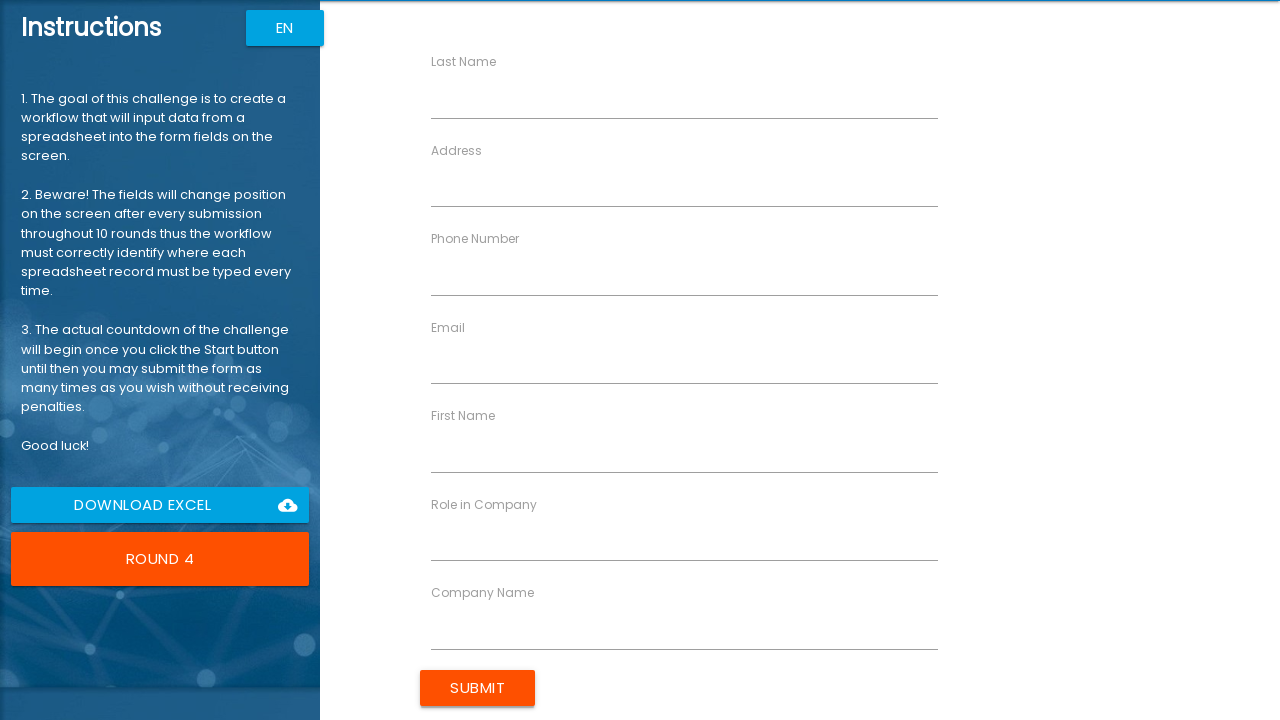

Waited for challenge completion
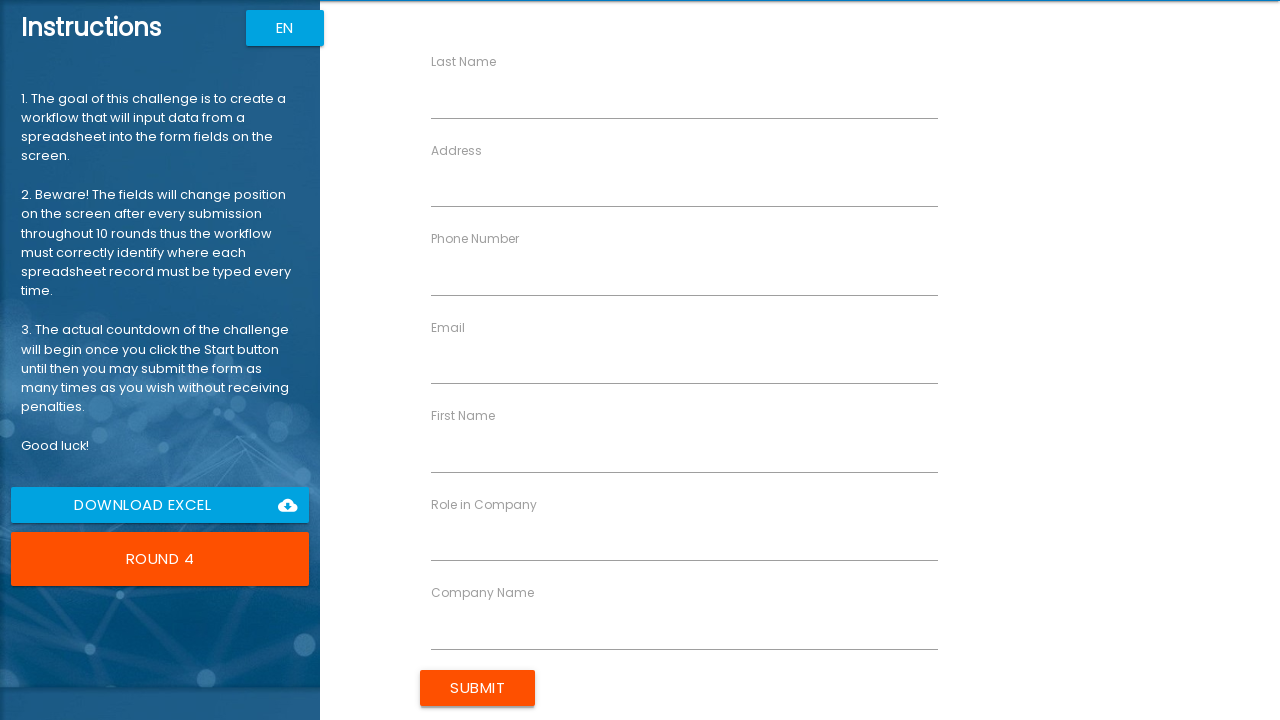

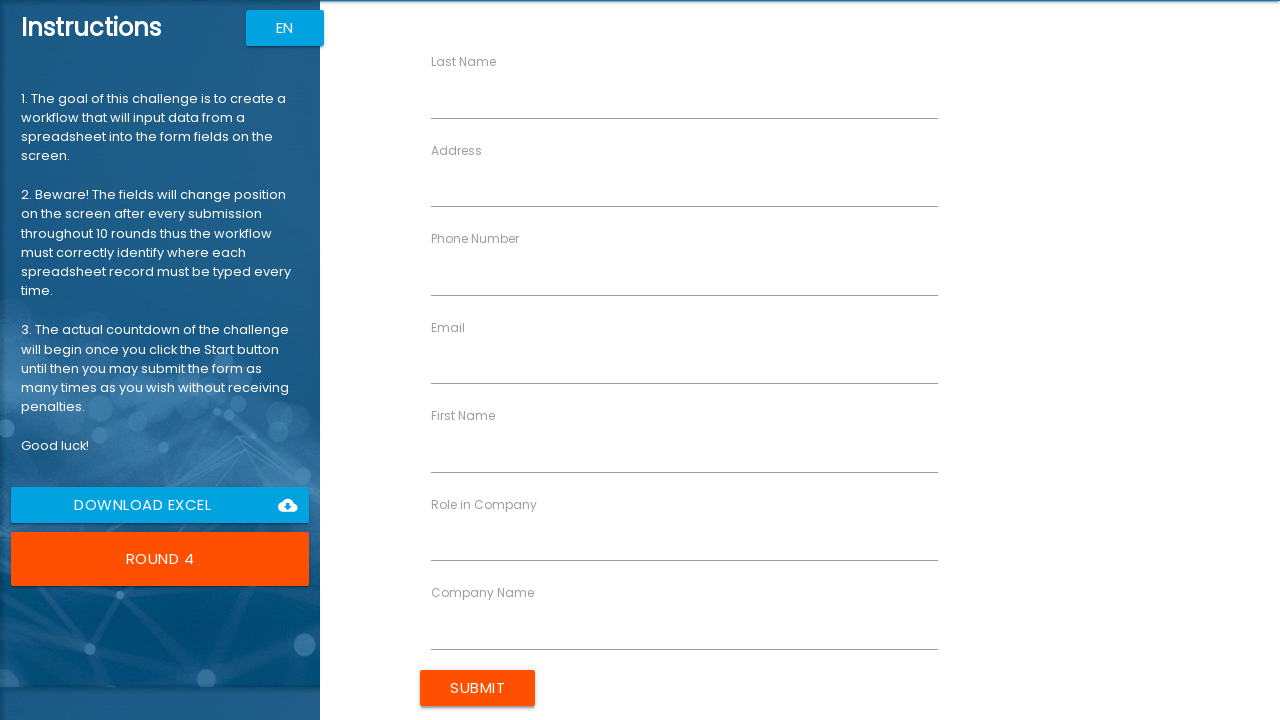